Tests marking individual items as complete by checking their checkboxes

Starting URL: https://demo.playwright.dev/todomvc

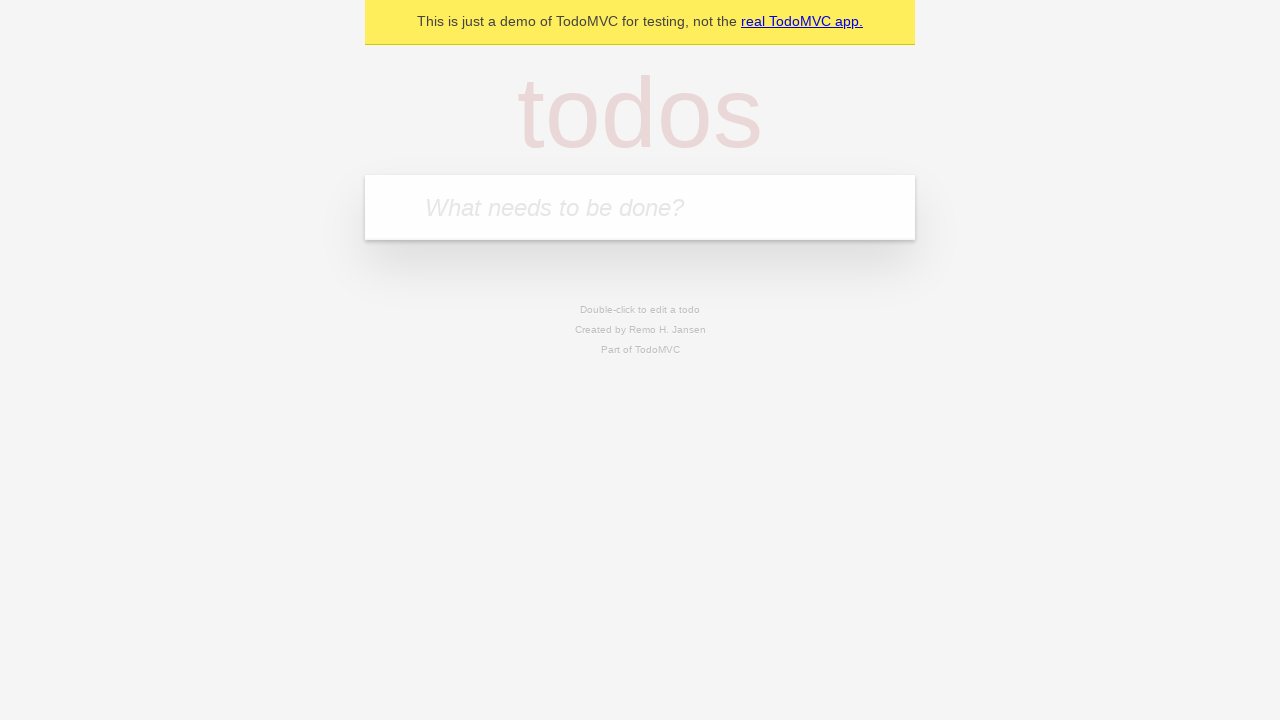

Filled input field with first todo item 'buy some cheese' on internal:attr=[placeholder="What needs to be done?"i]
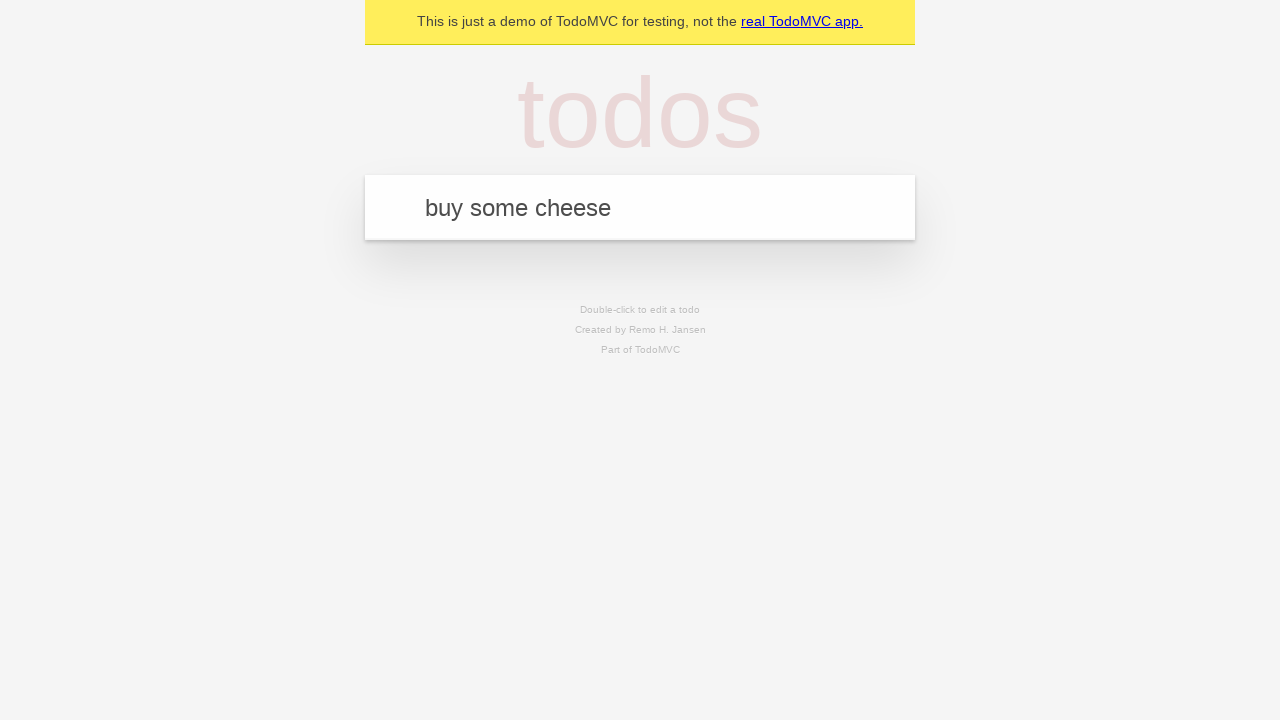

Pressed Enter to create first todo item on internal:attr=[placeholder="What needs to be done?"i]
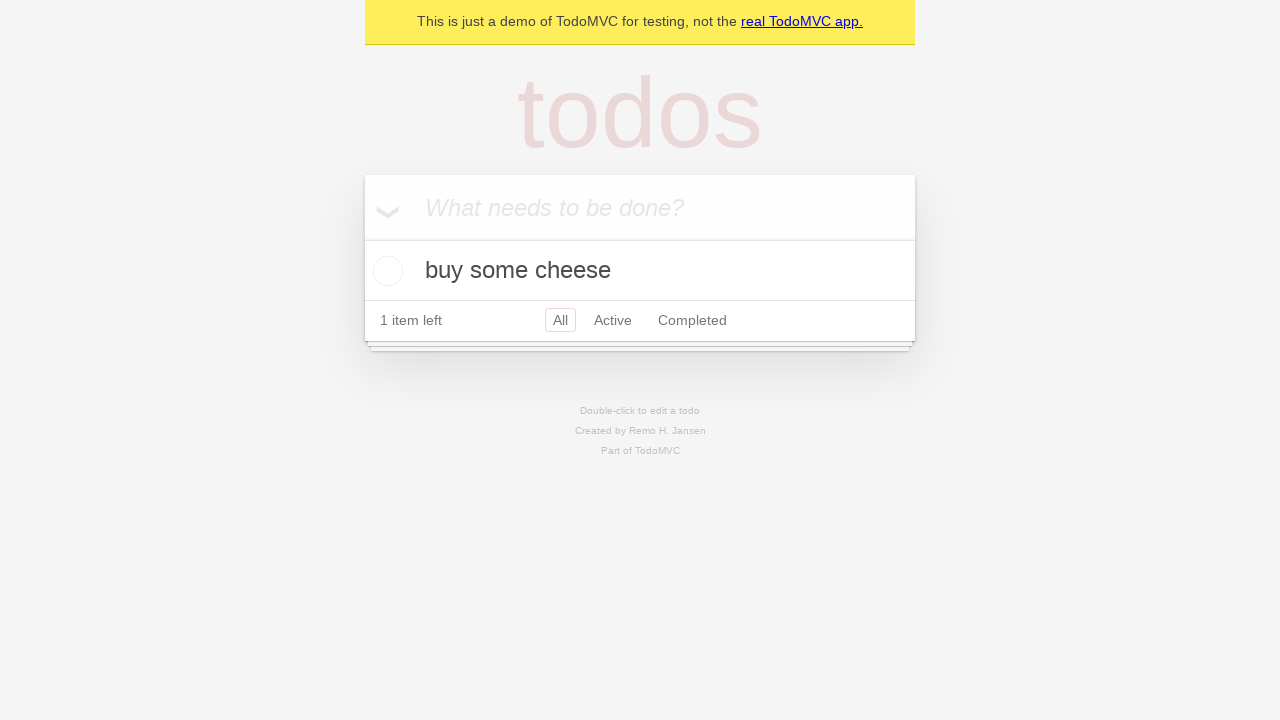

Filled input field with second todo item 'feed the cat' on internal:attr=[placeholder="What needs to be done?"i]
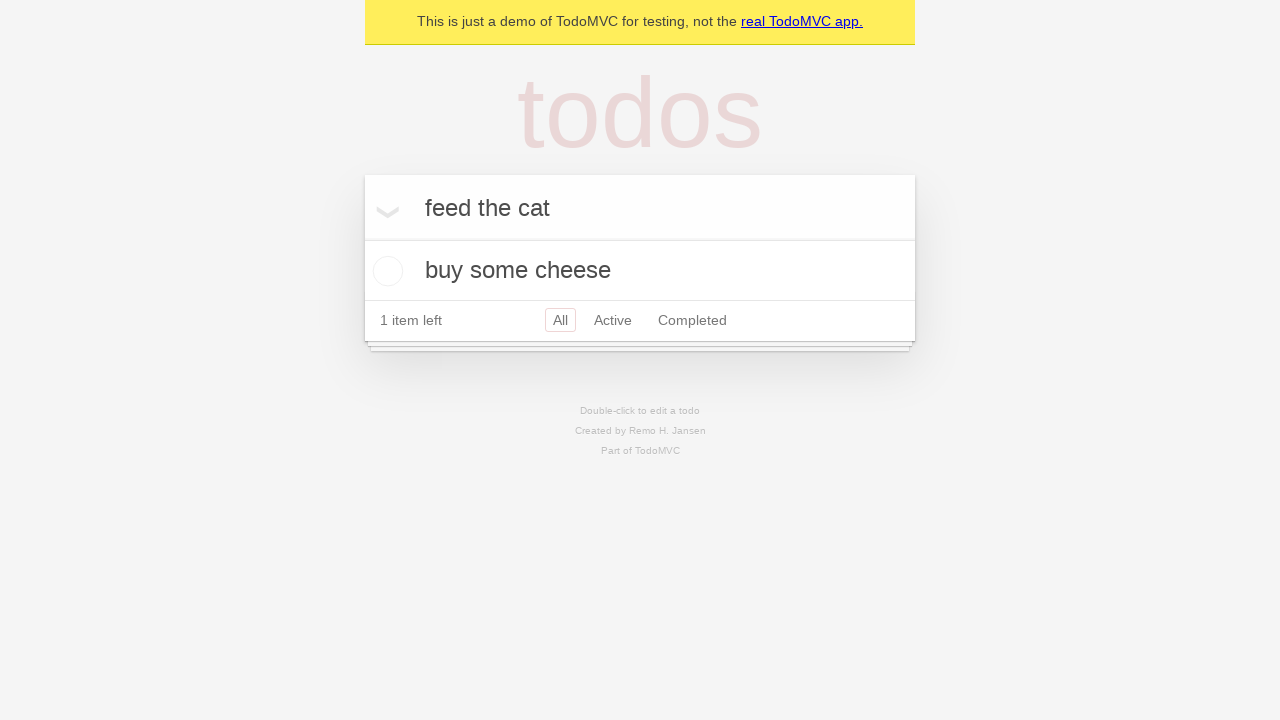

Pressed Enter to create second todo item on internal:attr=[placeholder="What needs to be done?"i]
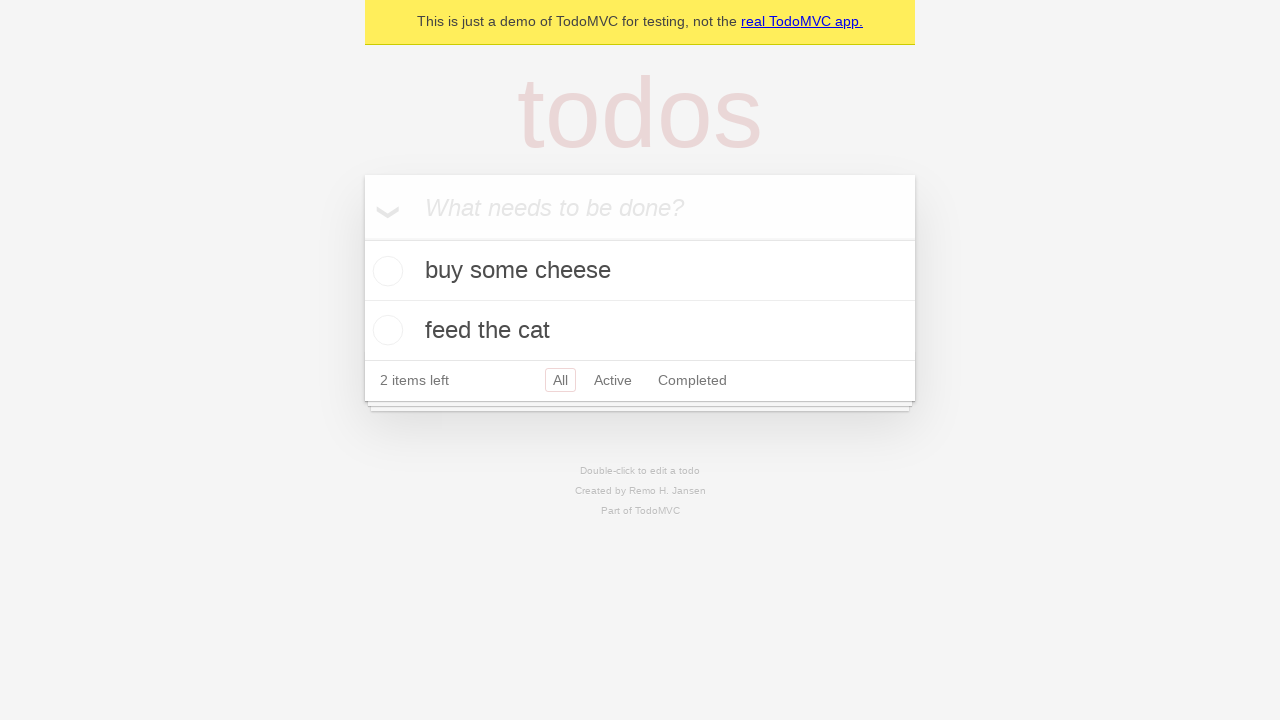

Marked first todo item 'buy some cheese' as complete at (385, 271) on internal:testid=[data-testid="todo-item"s] >> nth=0 >> internal:role=checkbox
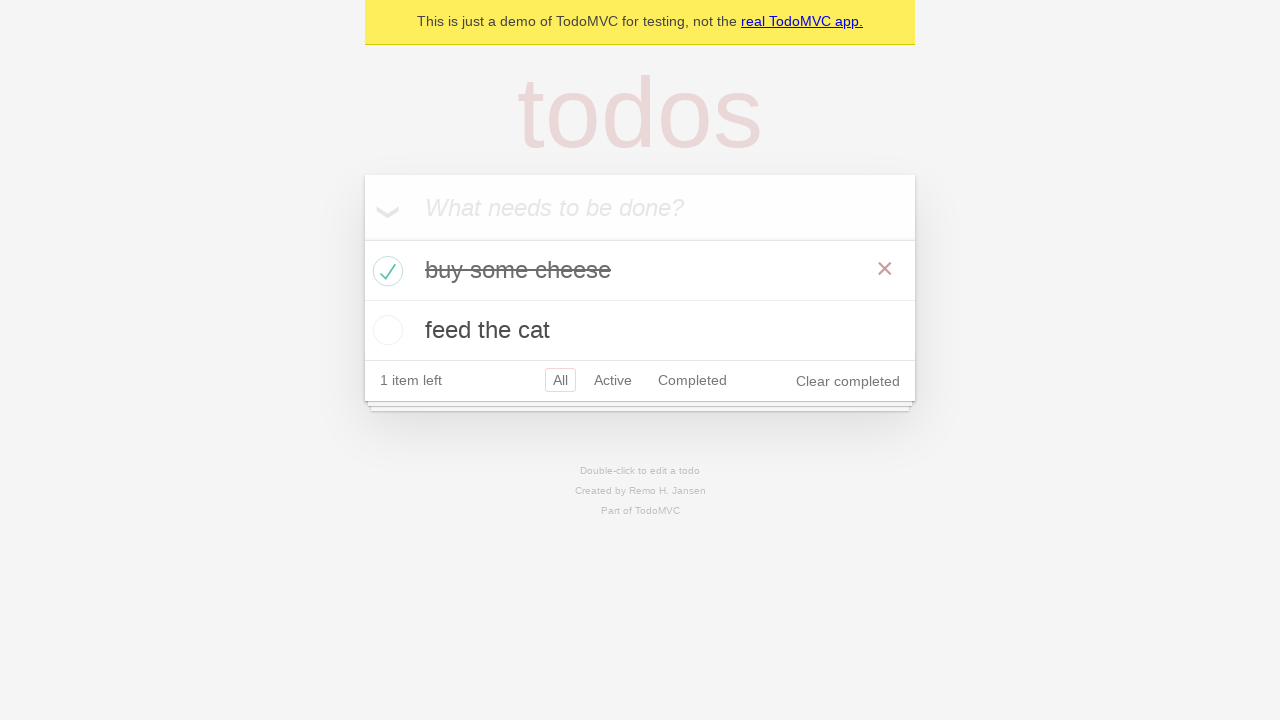

Marked second todo item 'feed the cat' as complete at (385, 330) on internal:testid=[data-testid="todo-item"s] >> nth=1 >> internal:role=checkbox
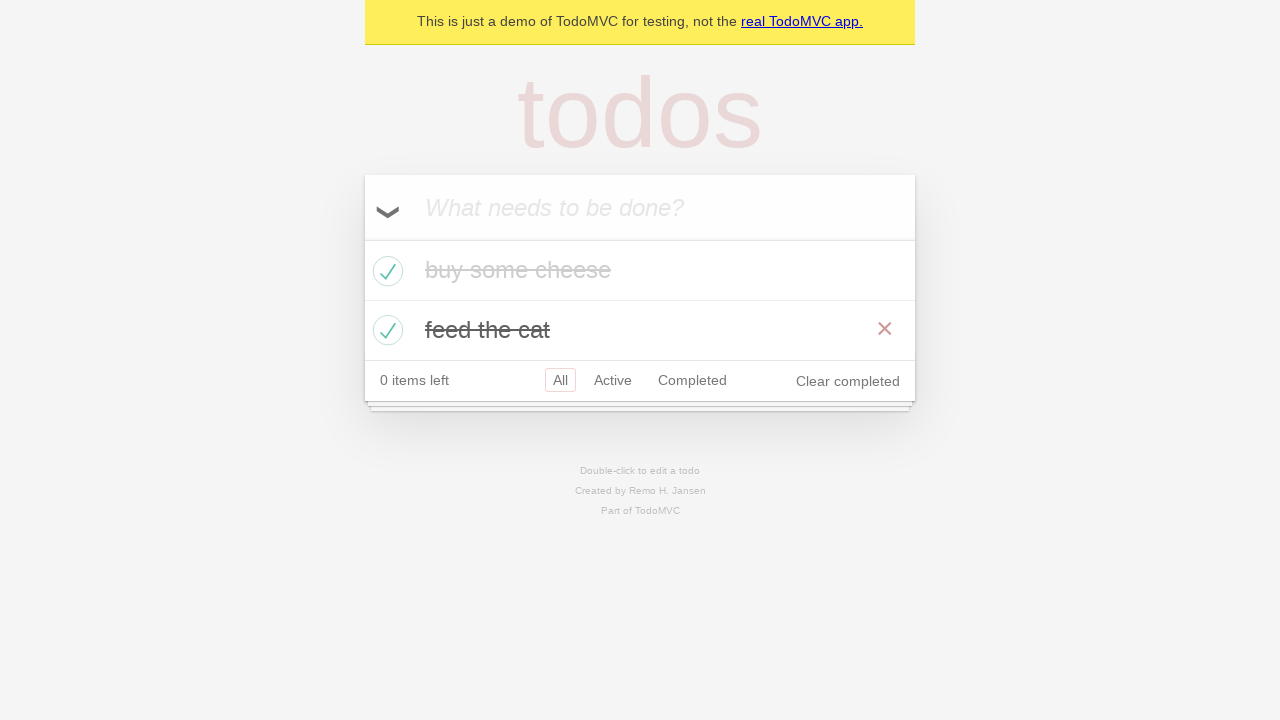

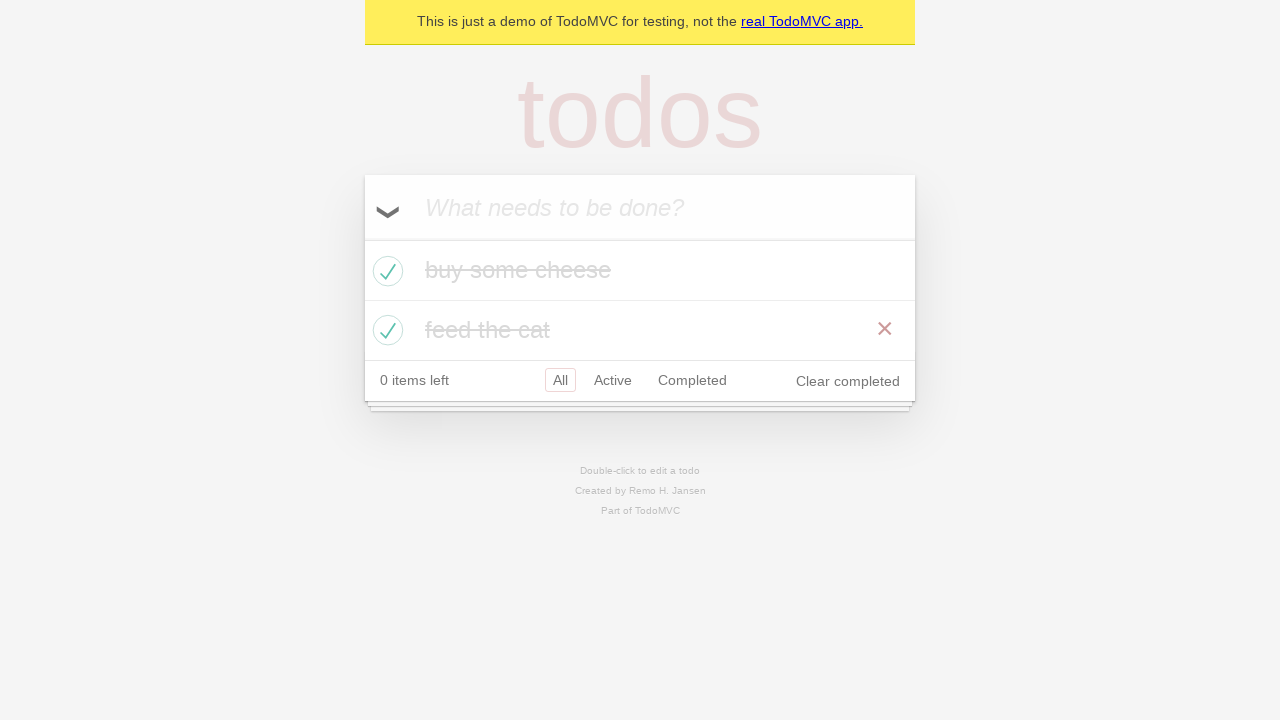